Tests clicking on a link that opens a popup window on the omayo blogspot test page

Starting URL: http://omayo.blogspot.com/

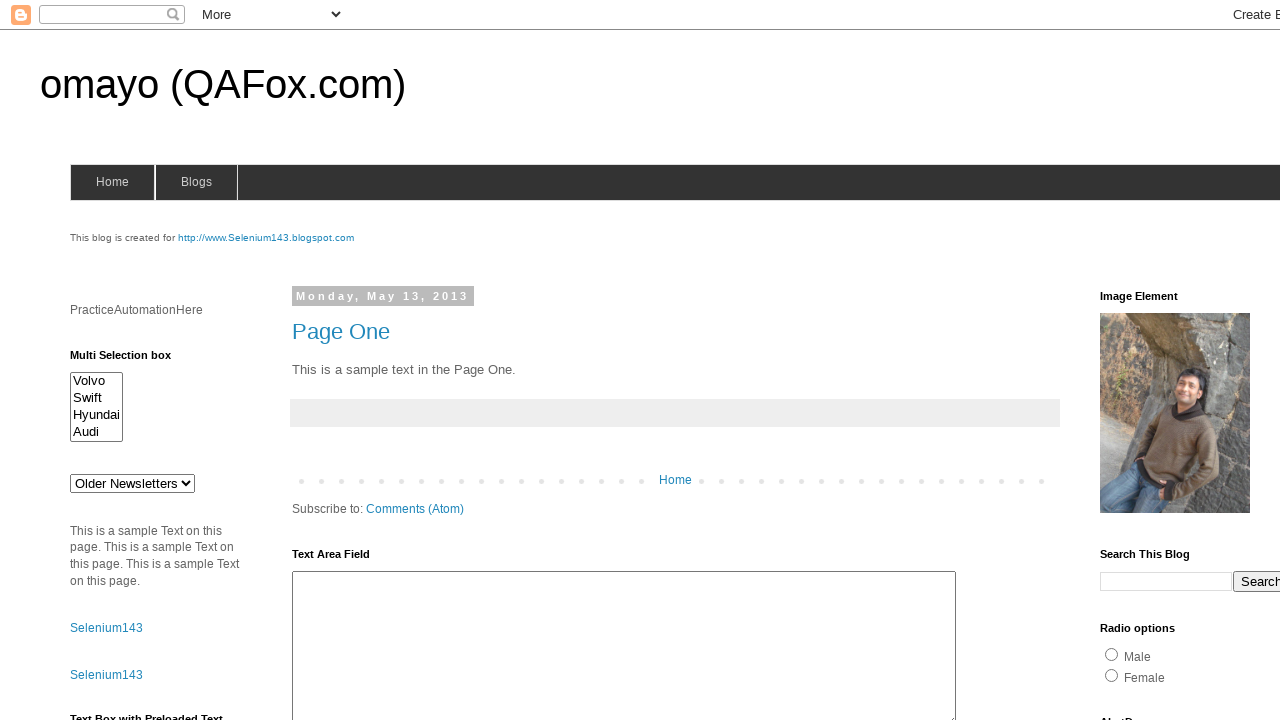

Waited for page to load - domcontentloaded state reached
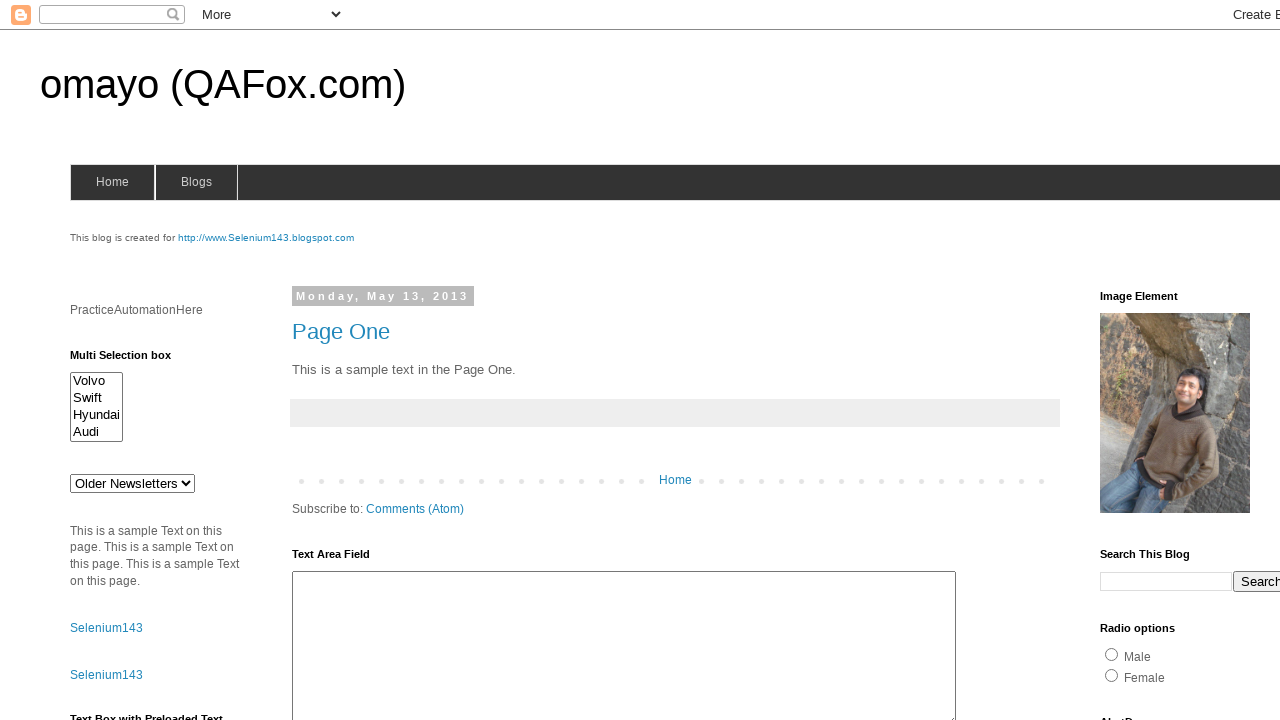

Clicked on 'Open a popup window' link at (132, 360) on text=Open a popup window
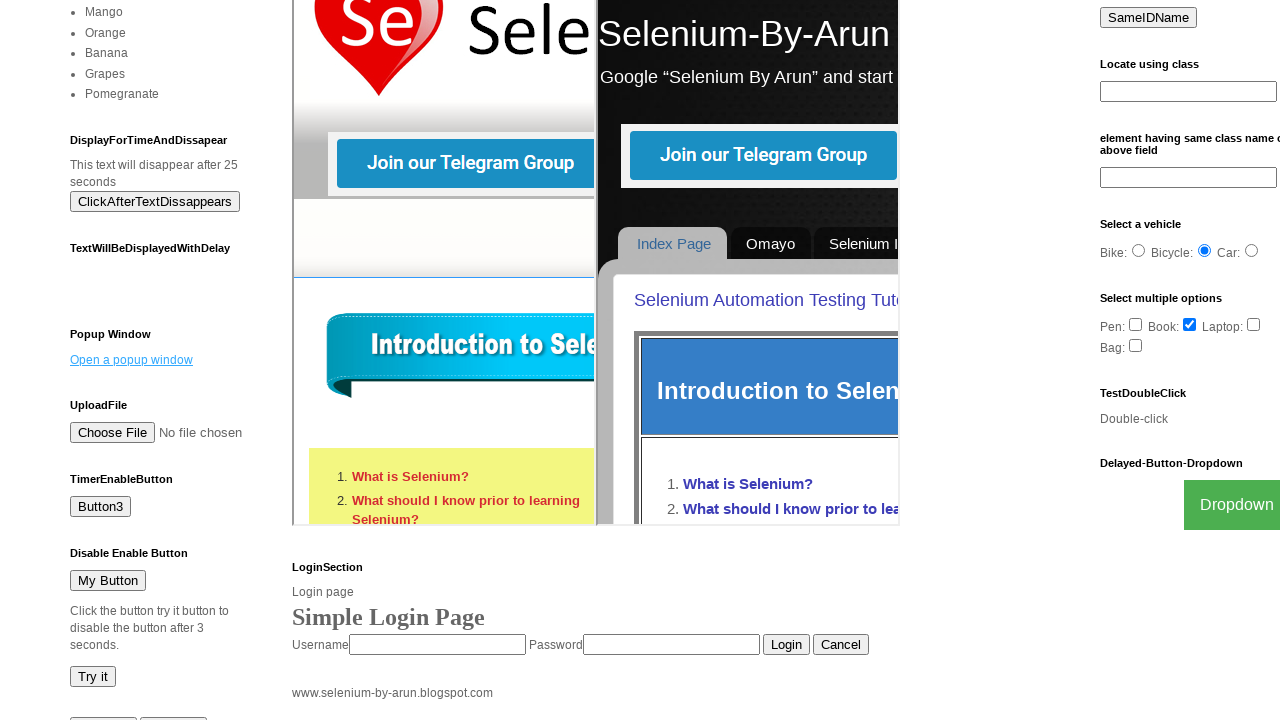

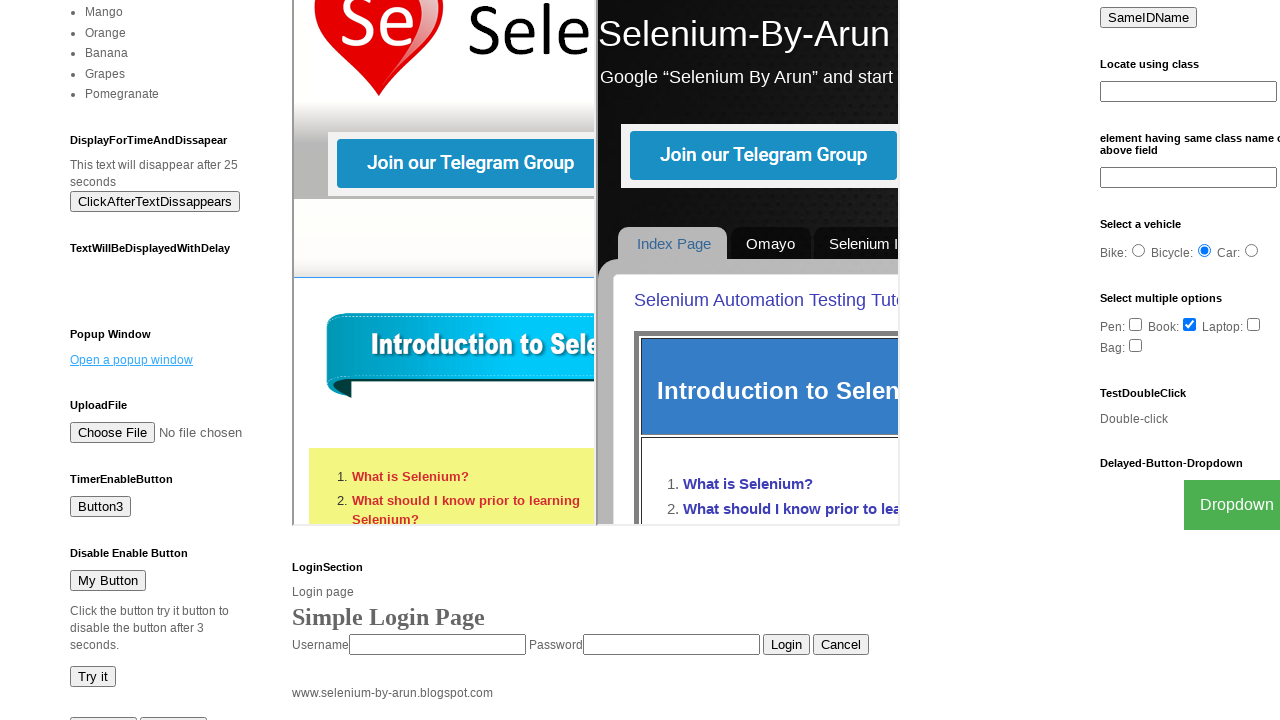